Verifies the login page title is "Authorization", then clicks the "FORGOT YOUR PASSWORD?" link and verifies the resulting page title is "Get Password".

Starting URL: http://login2.nextbasecrm.com/

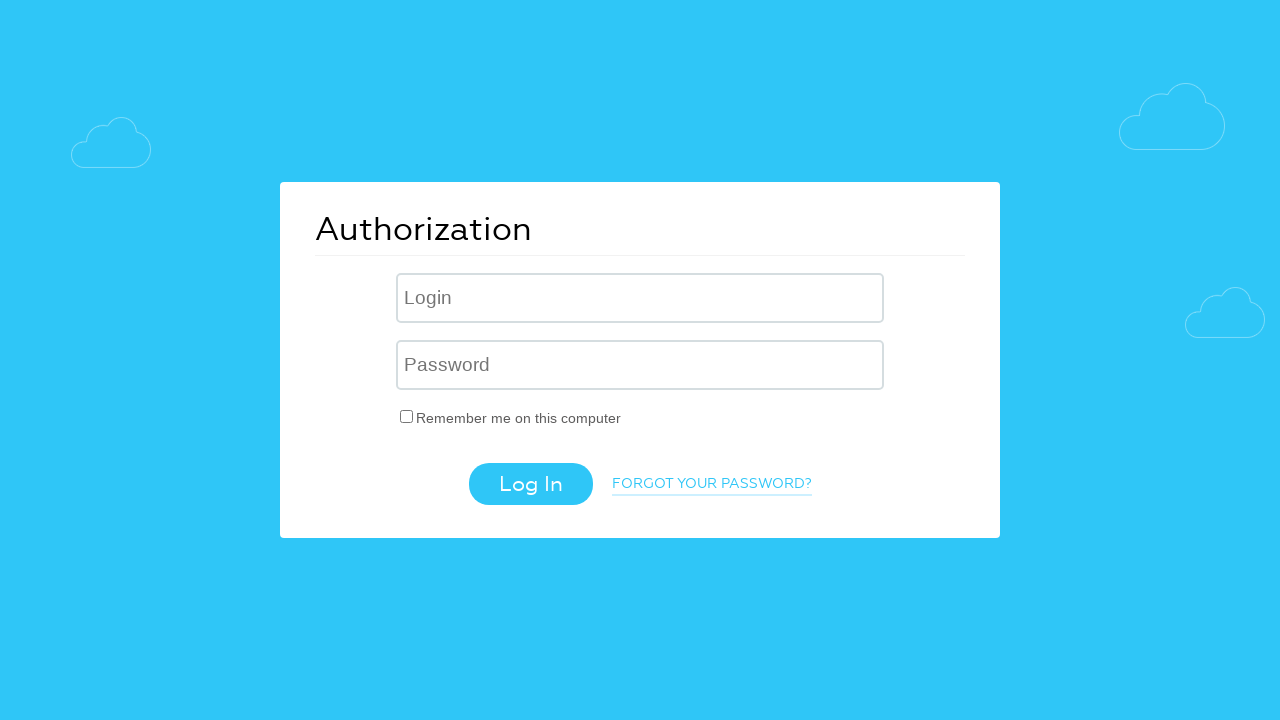

Verified login page title is 'Authorization'
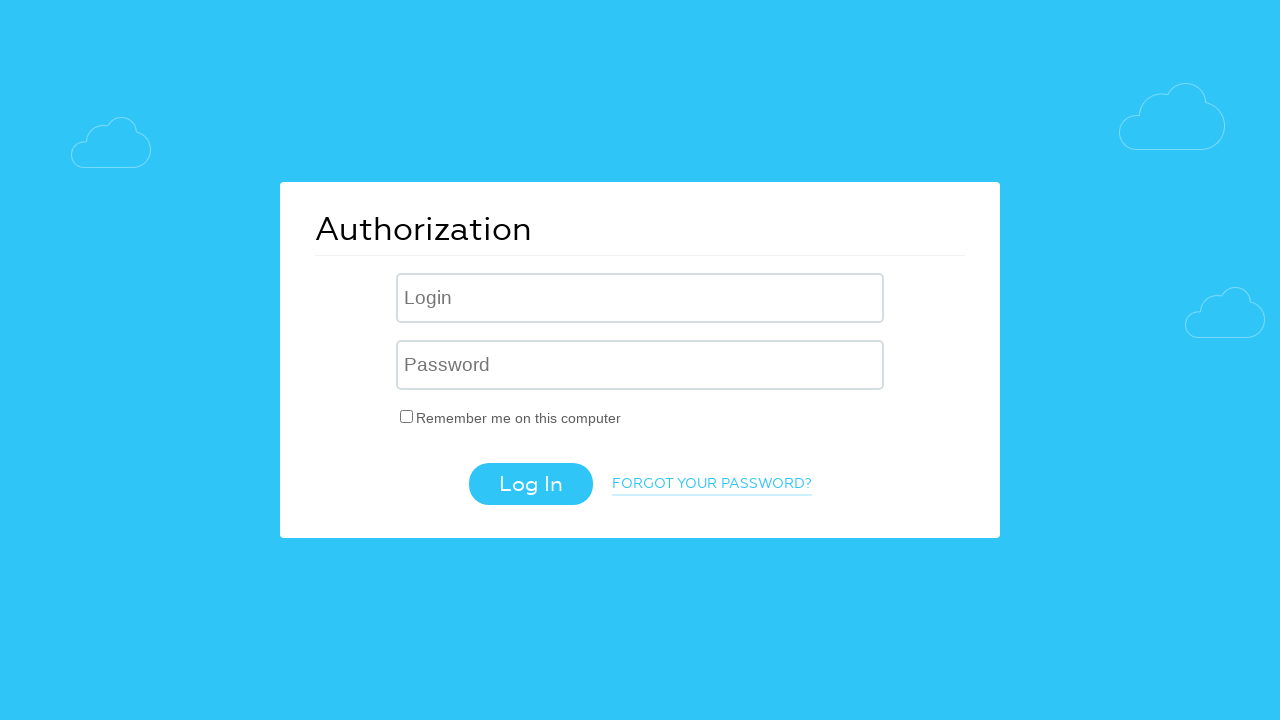

Clicked 'FORGOT YOUR PASSWORD?' link at (712, 485) on a.login-link-forgot-pass
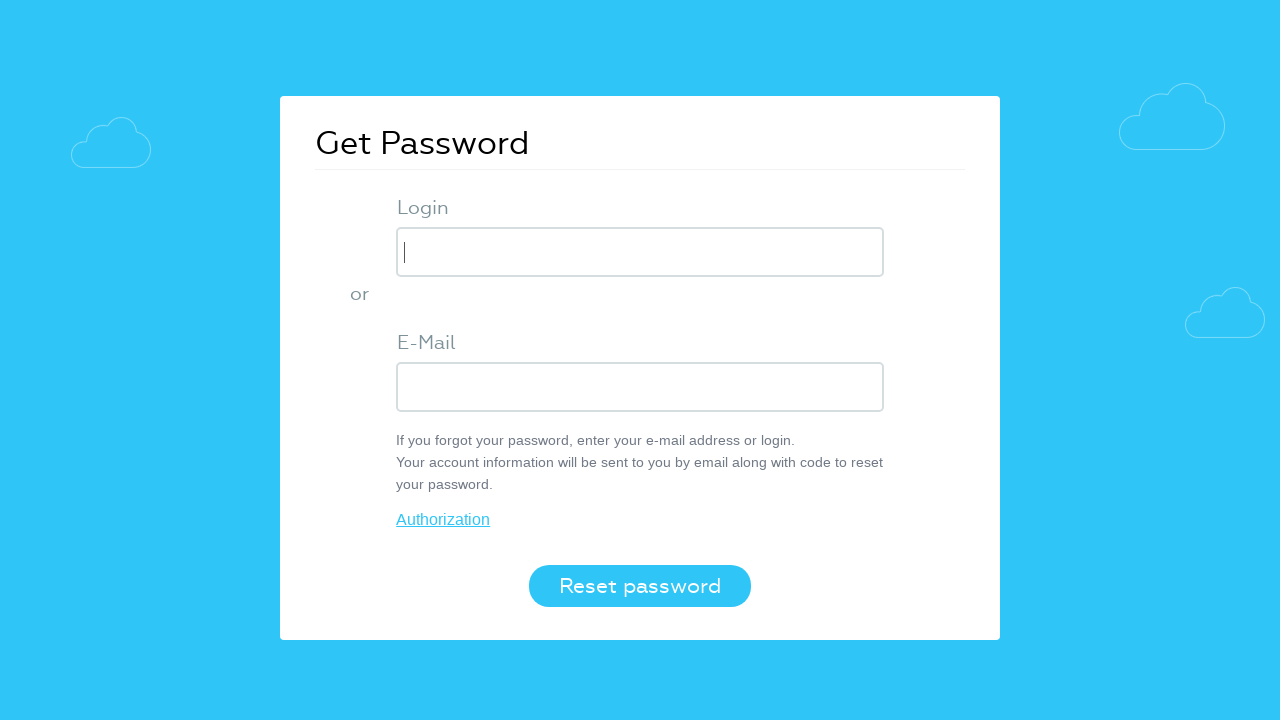

Page load completed after clicking forgot password link
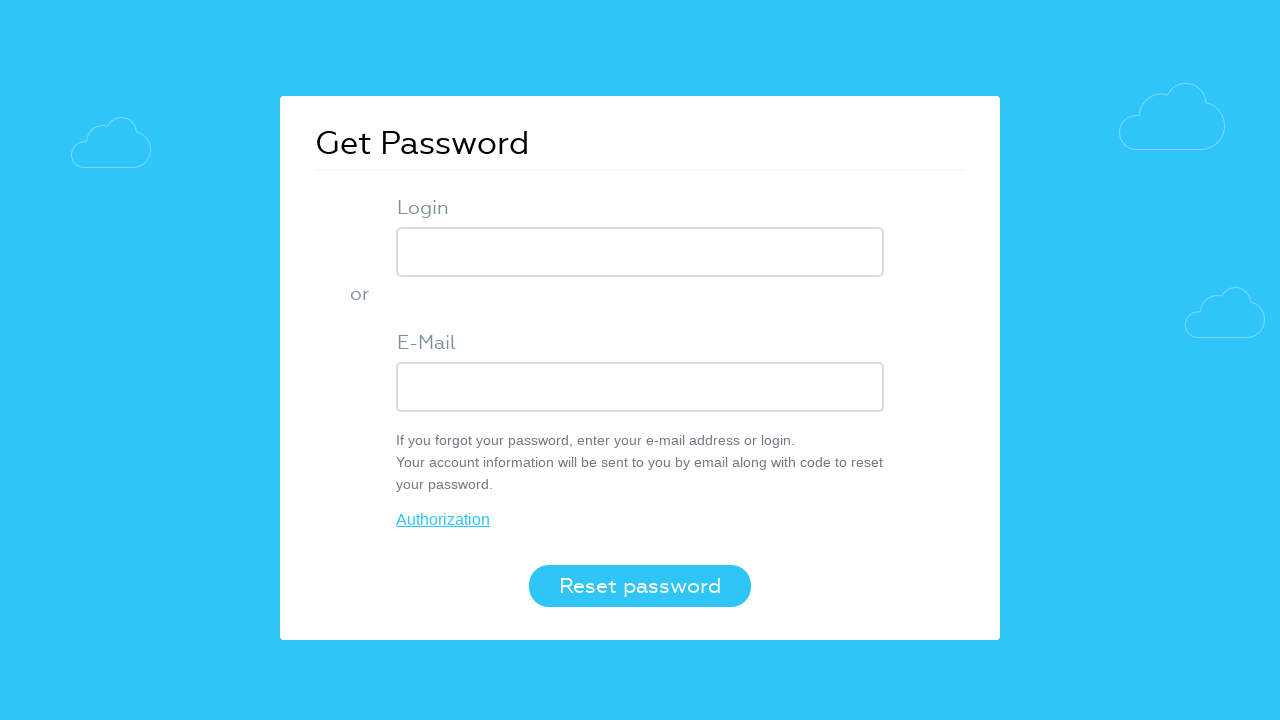

Verified password recovery page title is 'Get Password'
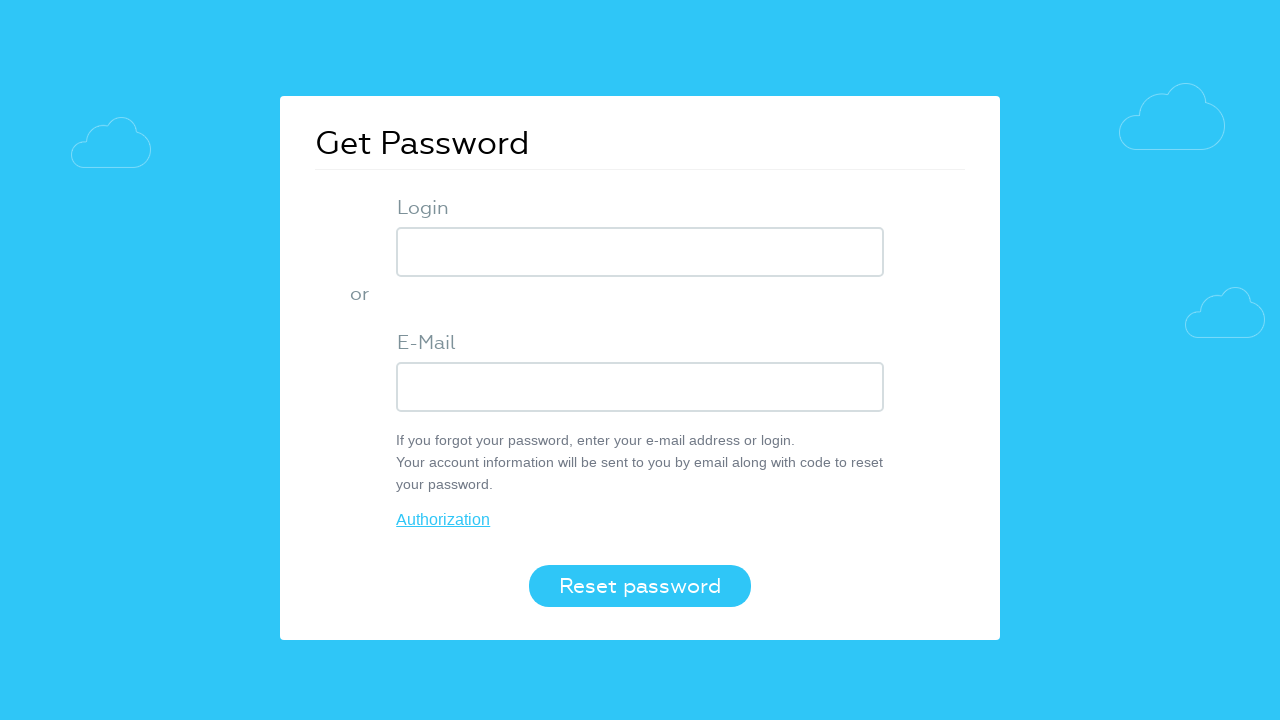

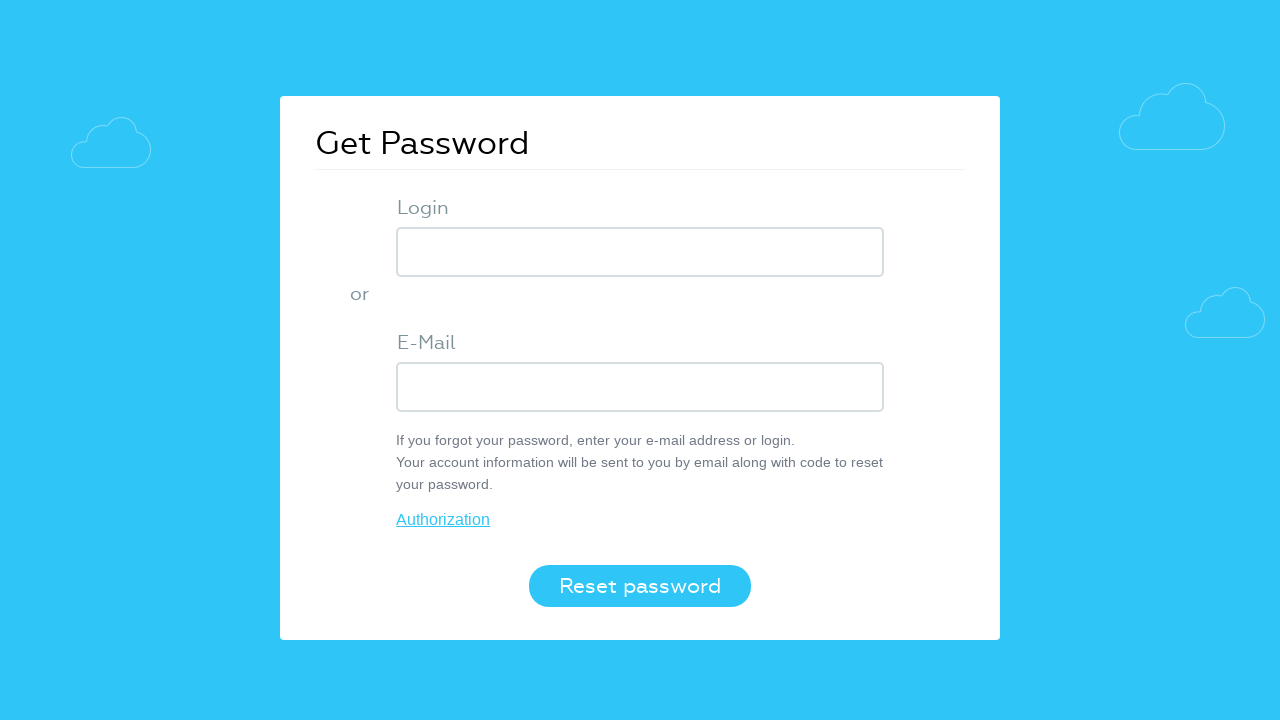